Tests the Feed-A-Cat page by clicking the link and verifying the Feed button exists

Starting URL: https://cs1632.appspot.com/

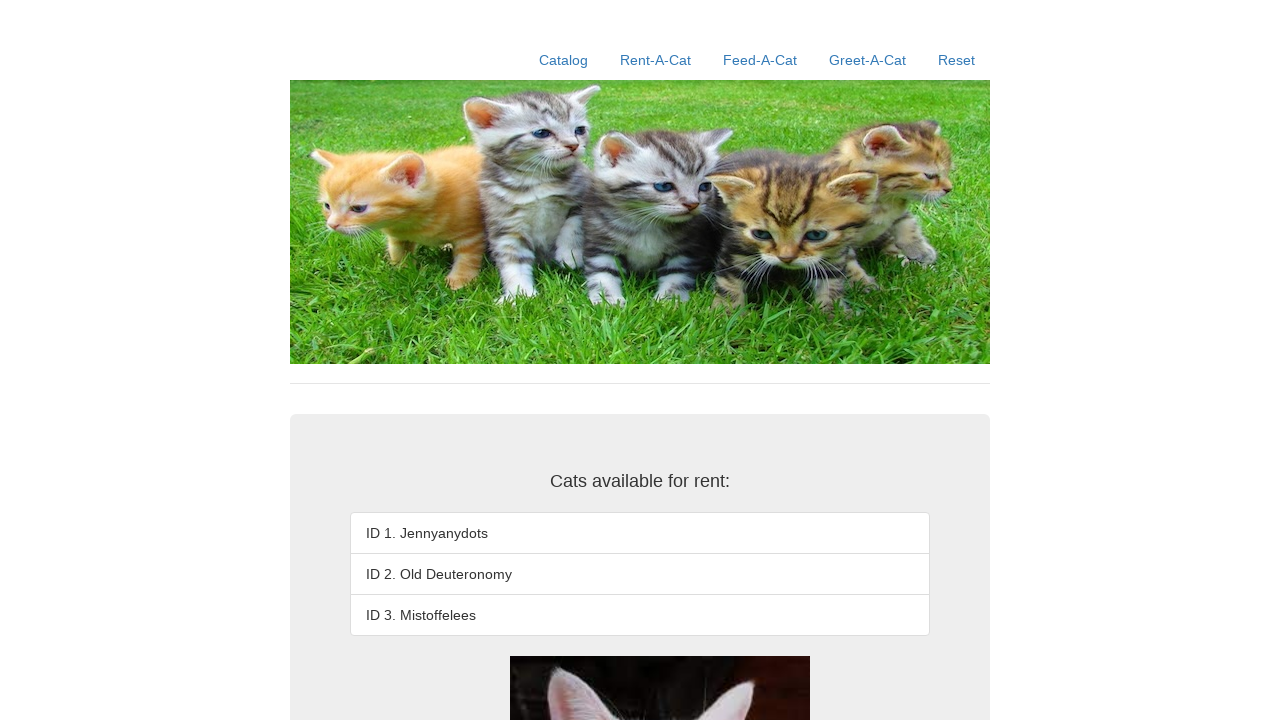

Added cookies for test state initialization
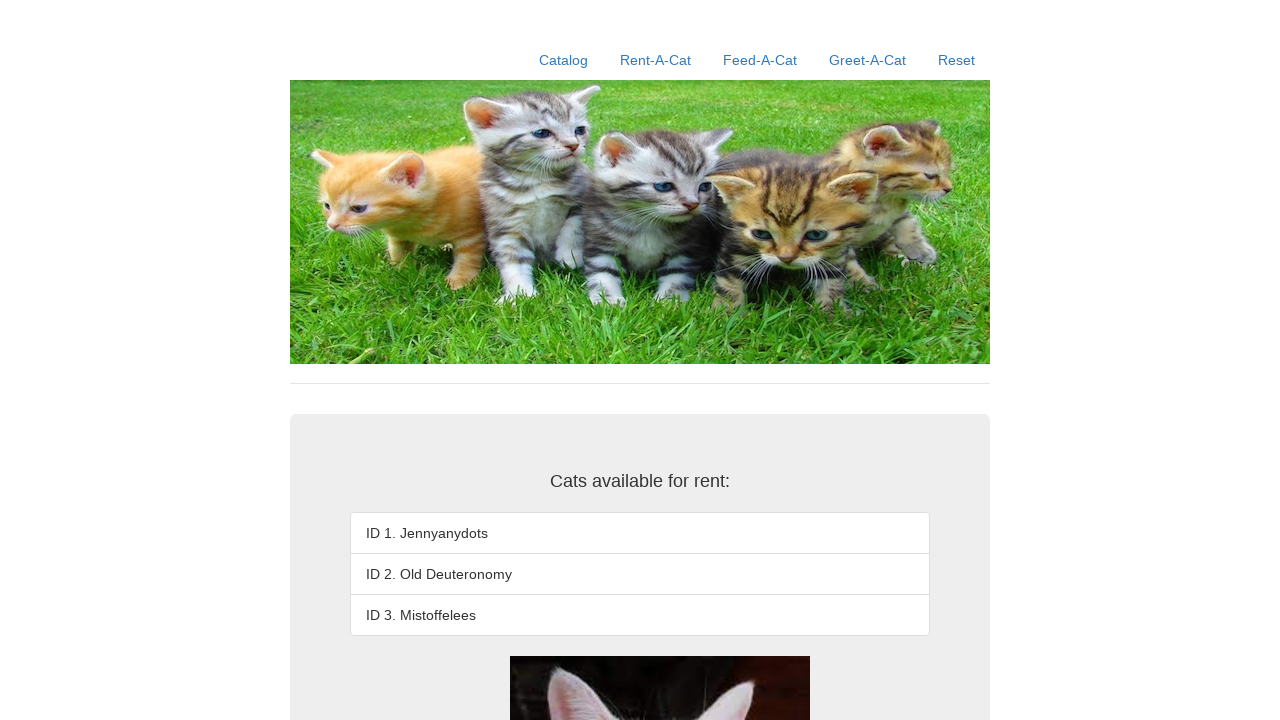

Reloaded page to apply cookies
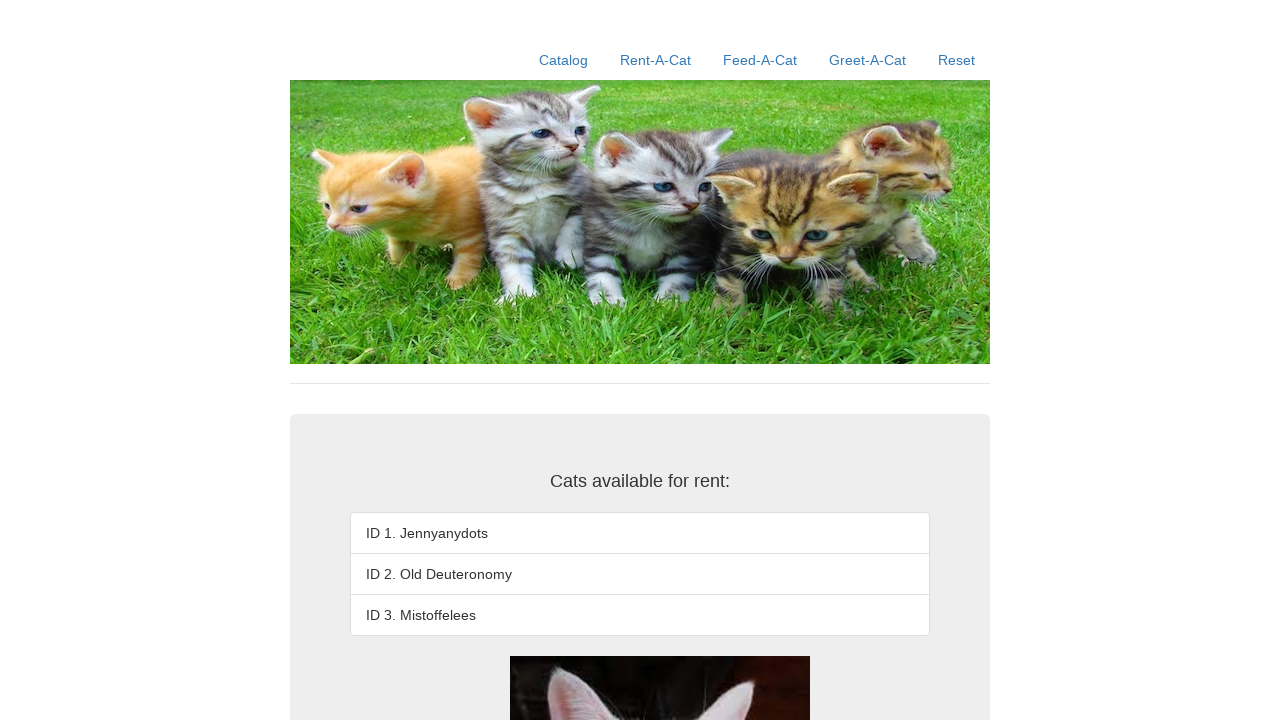

Clicked Feed-A-Cat link at (760, 60) on a[href*='/feed-a-cat']
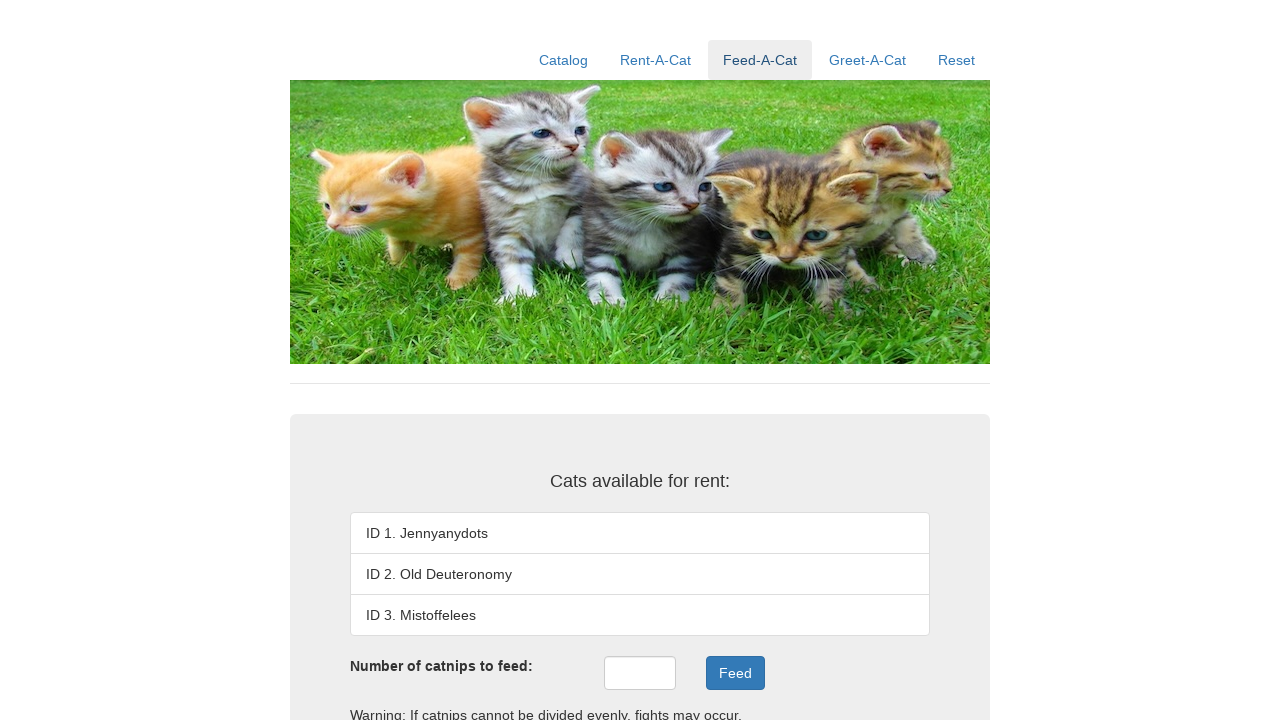

Feed button loaded and verified on Feed-A-Cat page
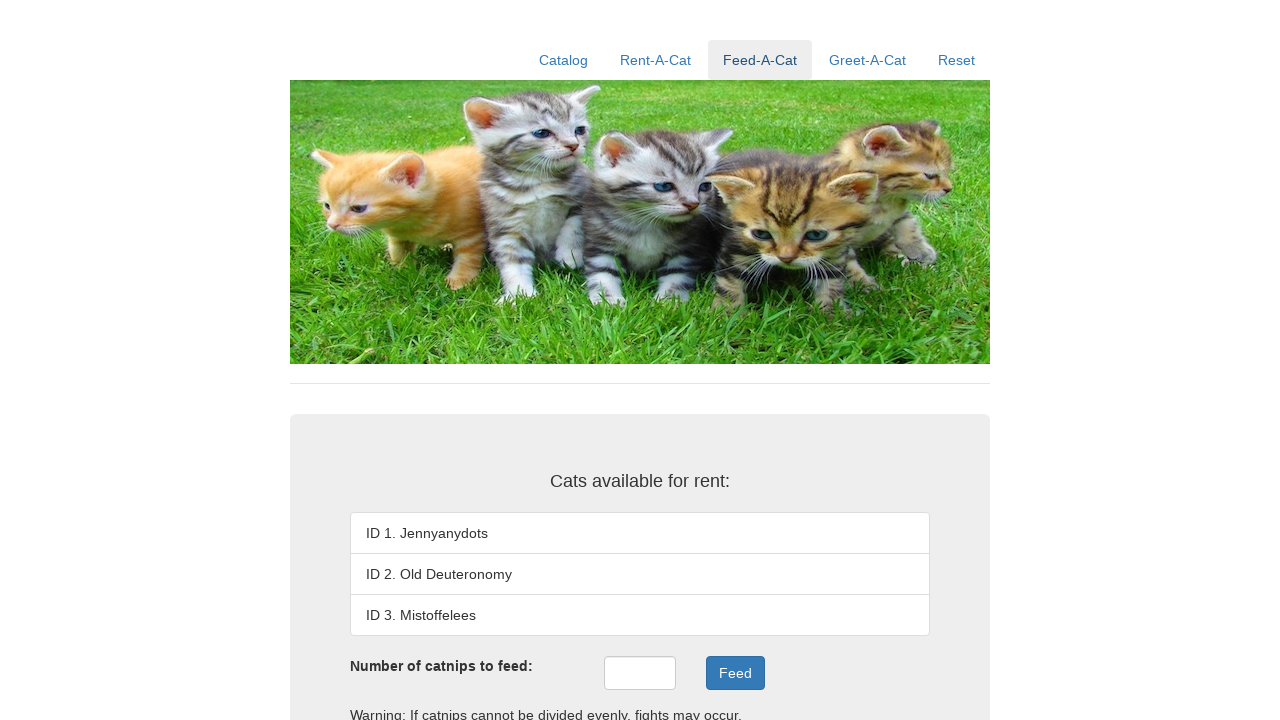

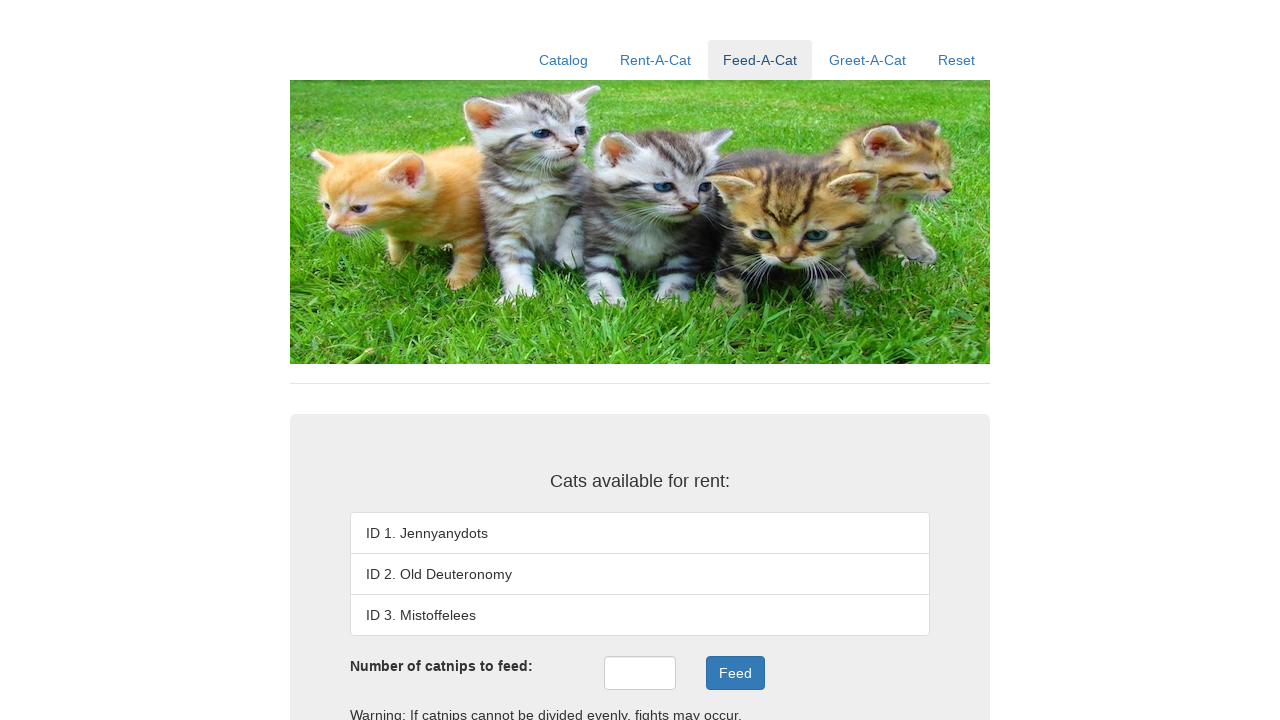